Tests dynamic loading by clicking a Start button and waiting for content to appear after loading completes

Starting URL: https://the-internet.herokuapp.com/dynamic_loading/2

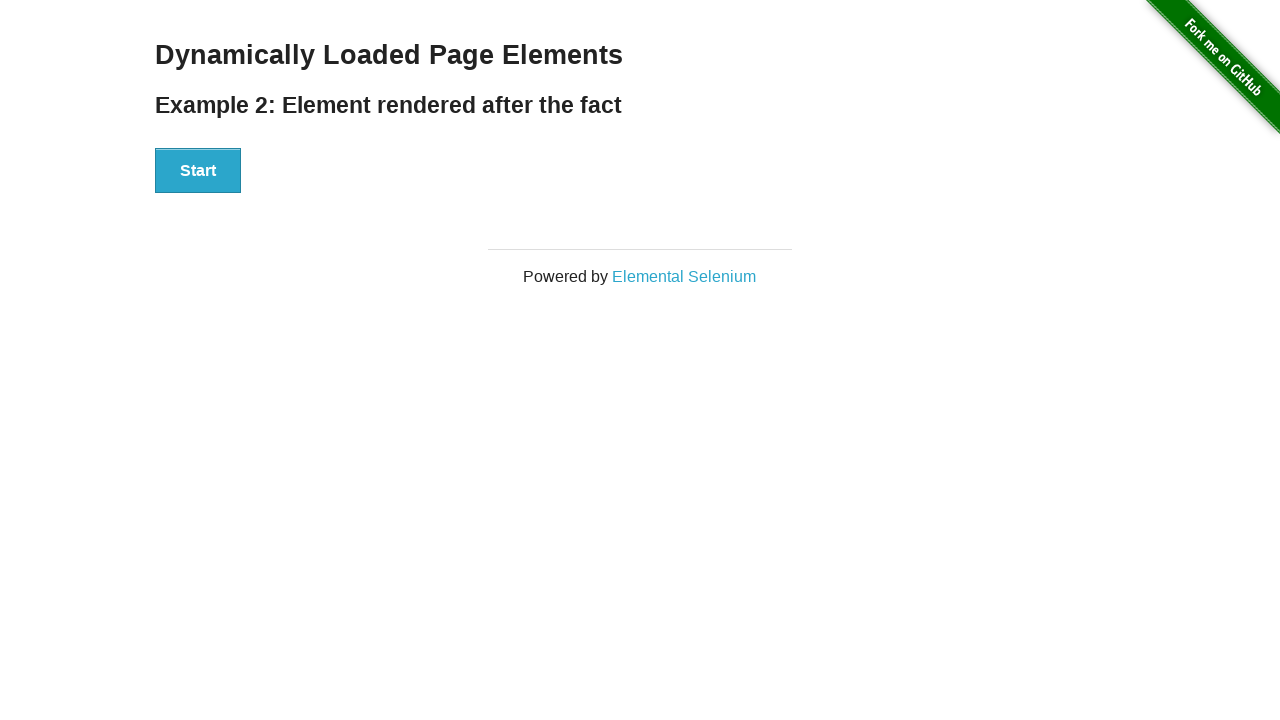

Clicked the Start button to initiate dynamic loading at (198, 171) on #start button
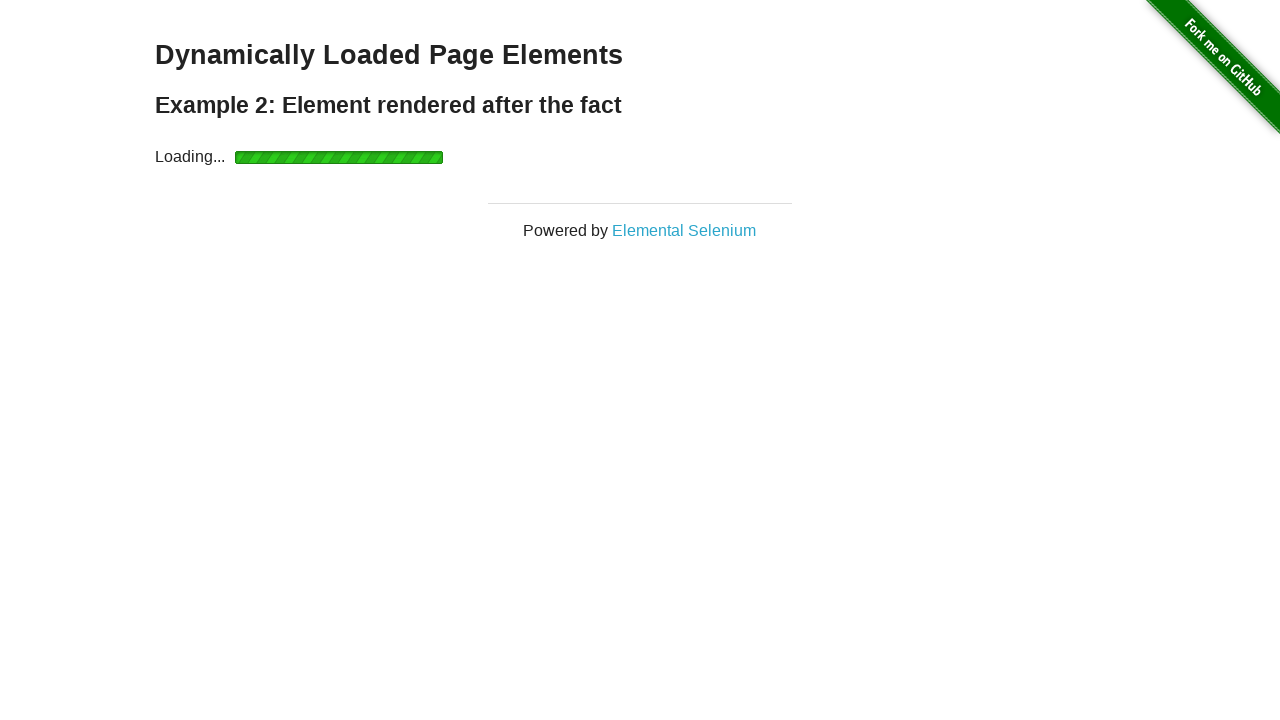

Waited for content to load and finish element to become visible
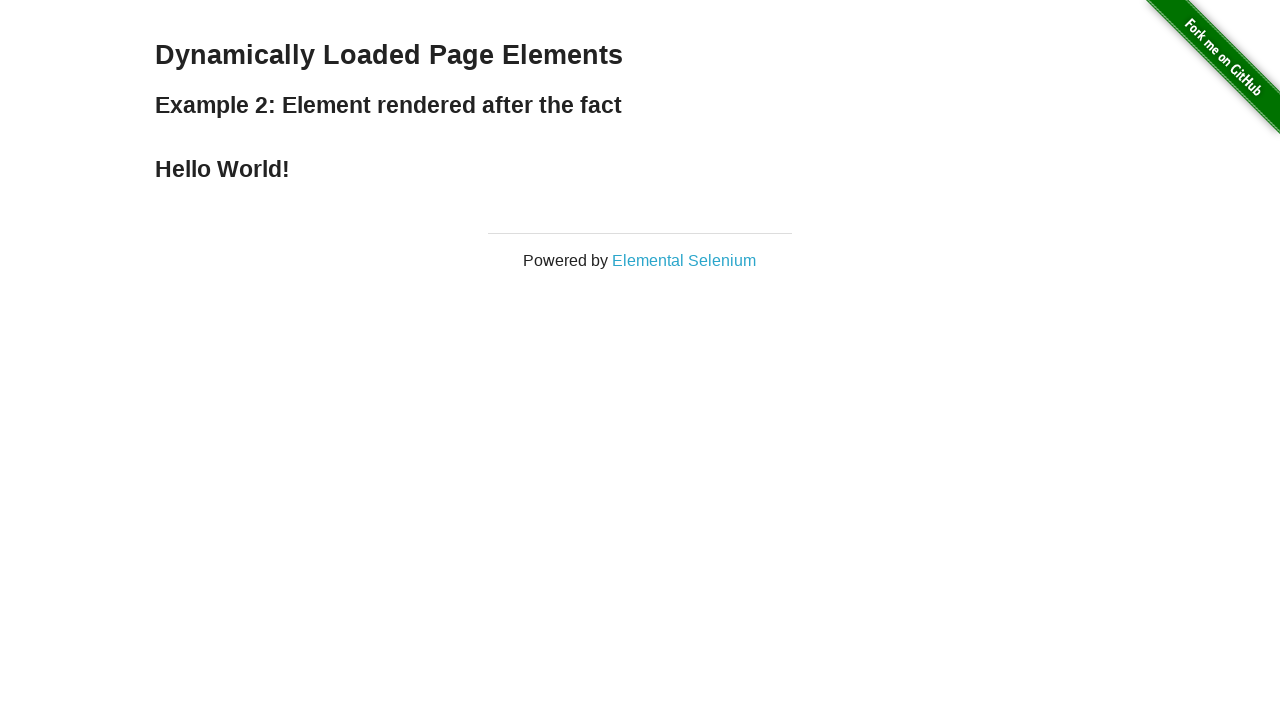

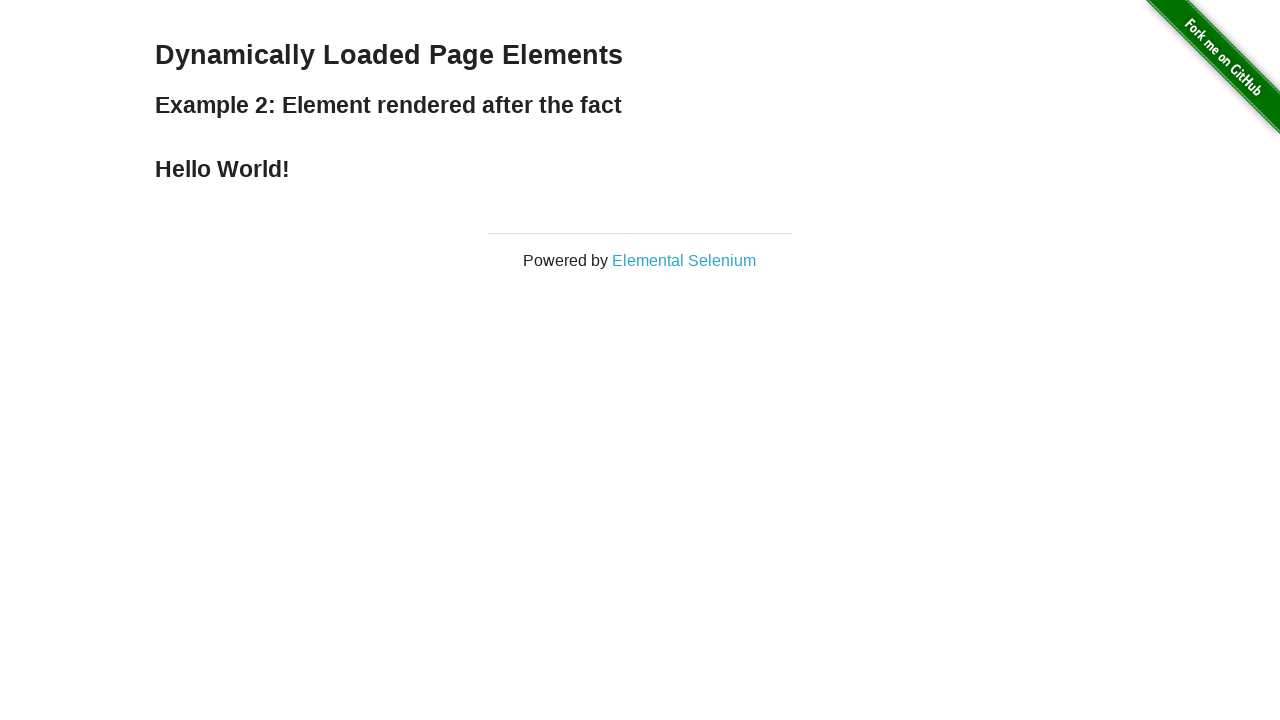